Tests drag and drop functionality by dragging a draggable element and dropping it onto a droppable target element on the jQuery UI demo page

Starting URL: https://jqueryui.com/resources/demos/droppable/default.html

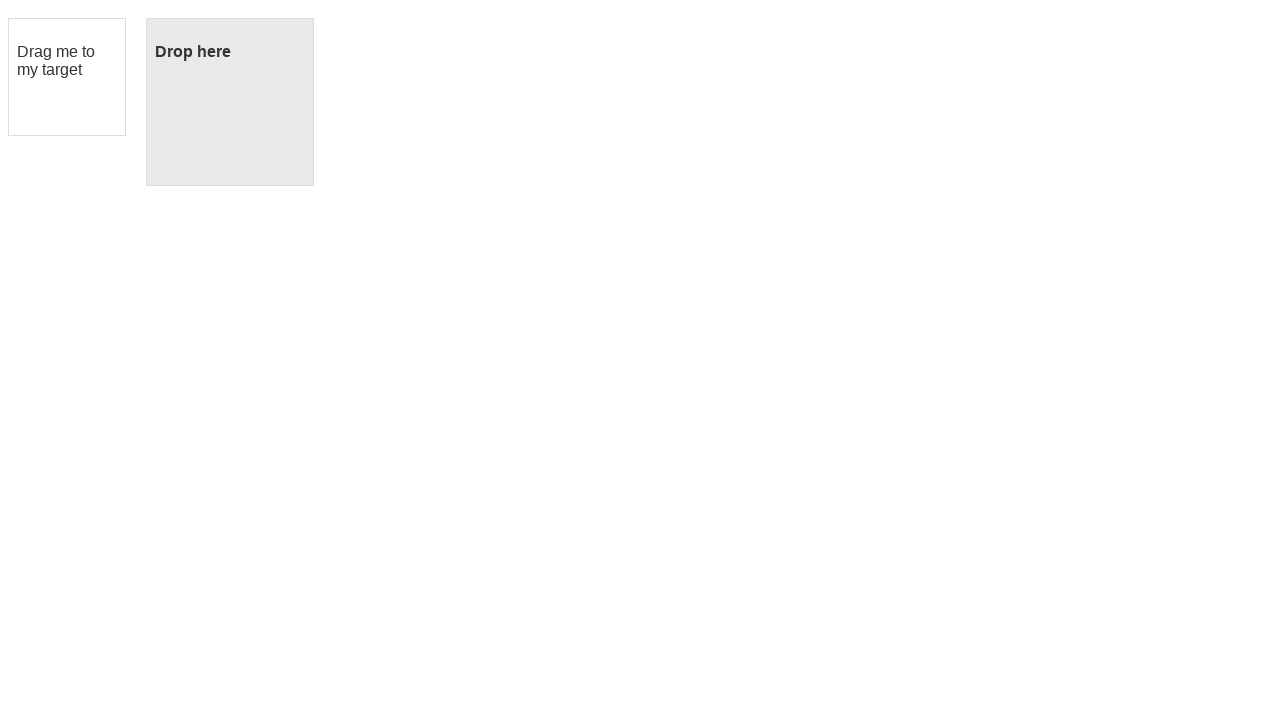

Navigated to jQuery UI droppable demo page
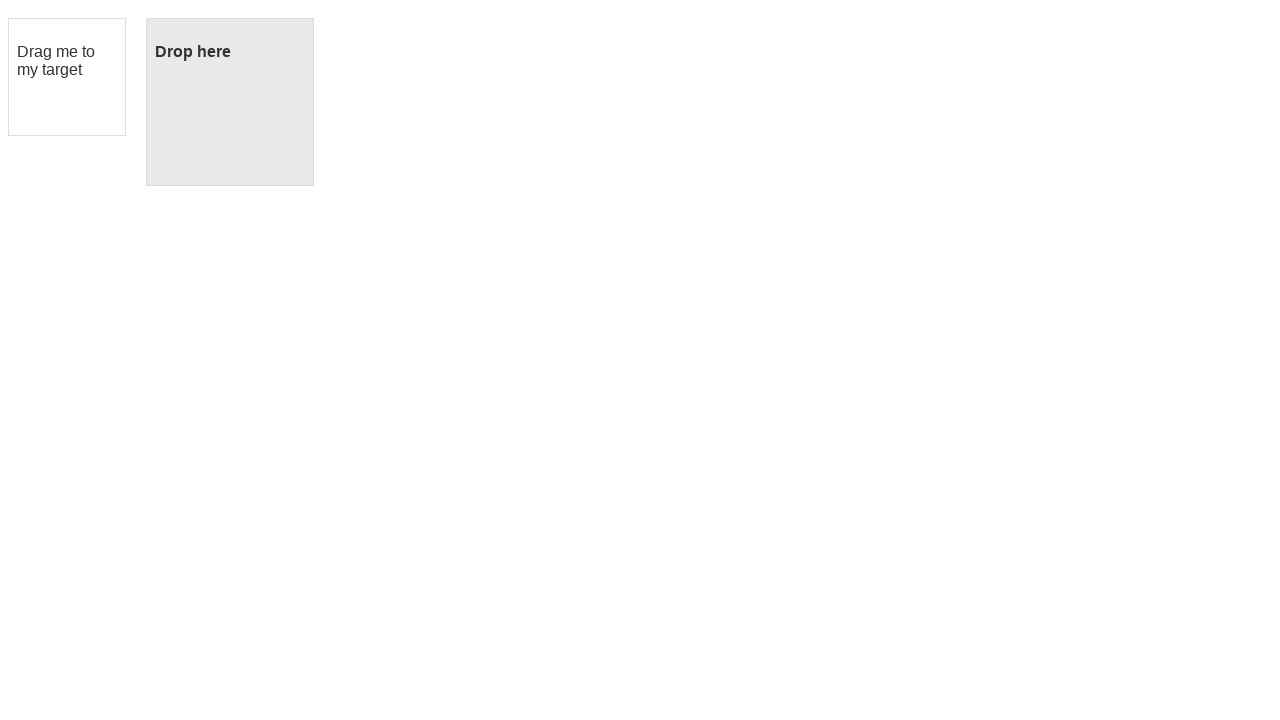

Located draggable element
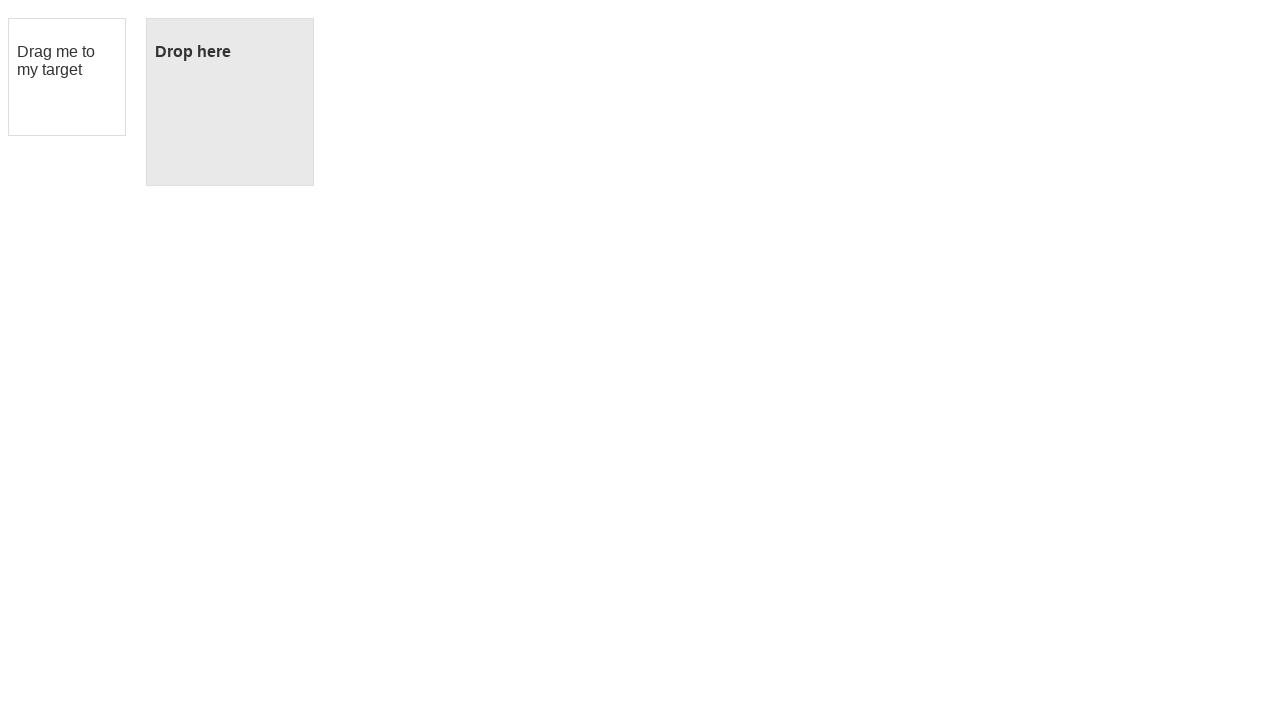

Located droppable target element
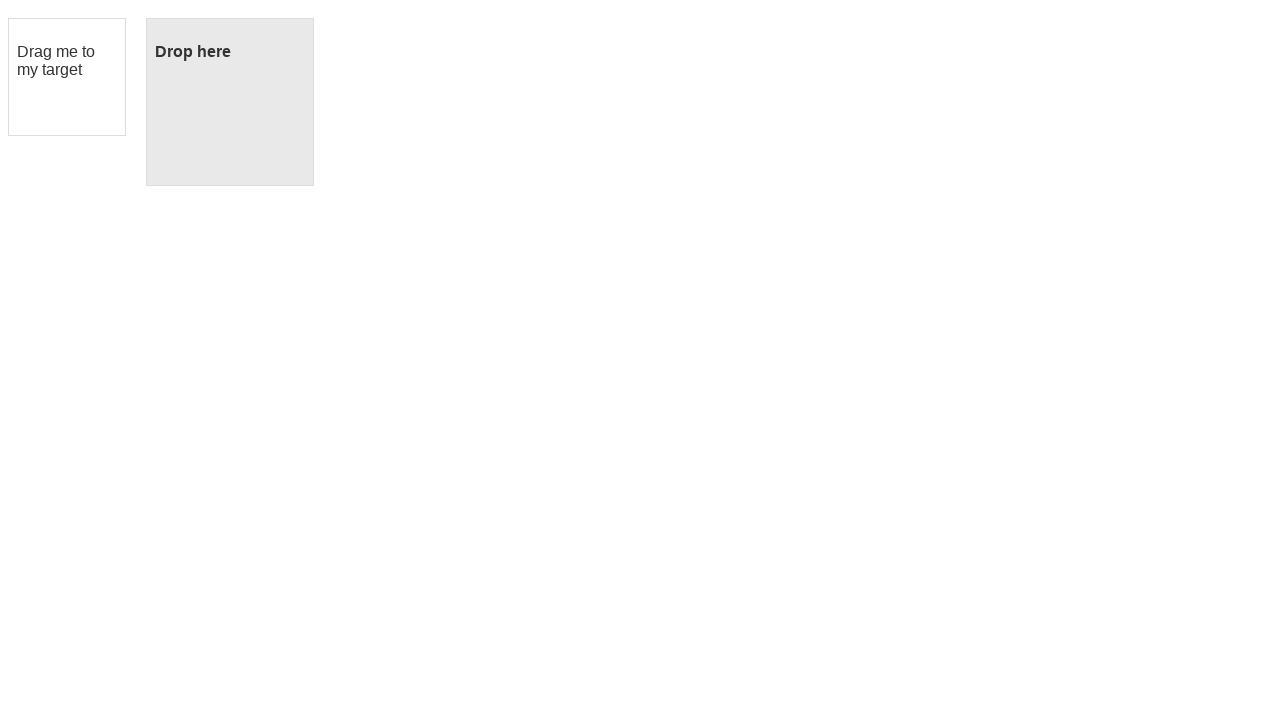

Dragged draggable element and dropped it onto droppable target at (230, 102)
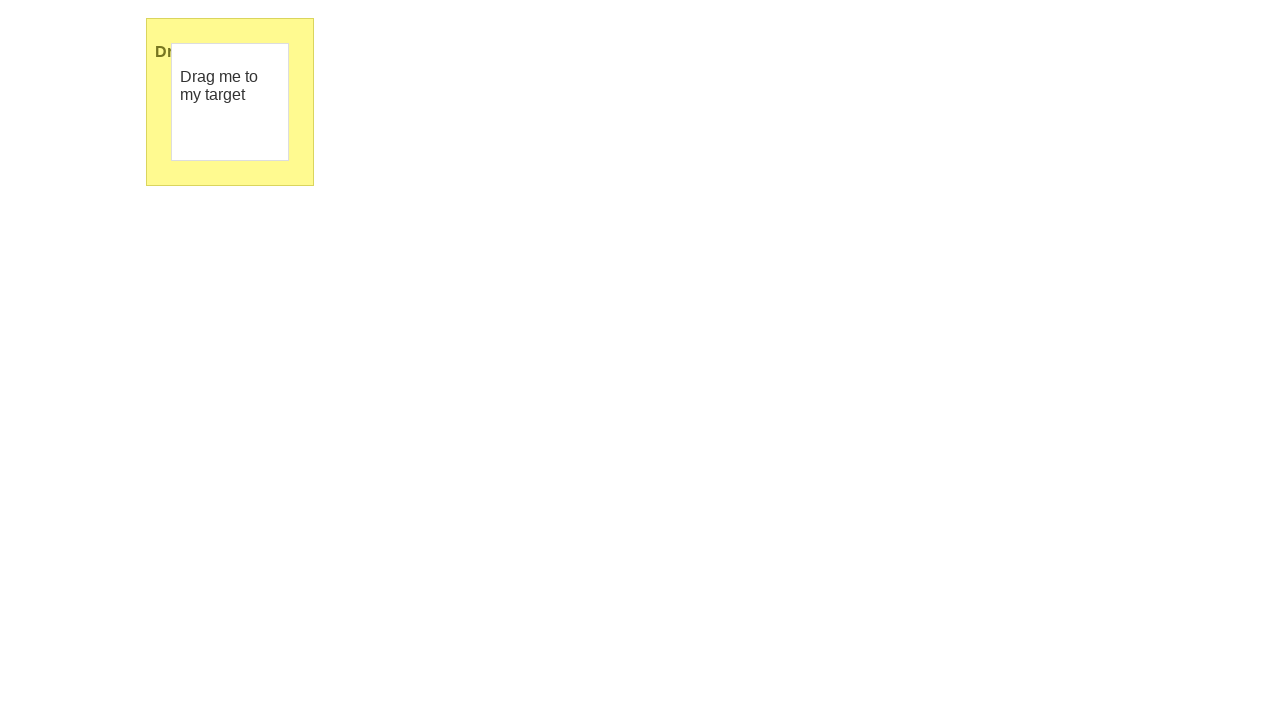

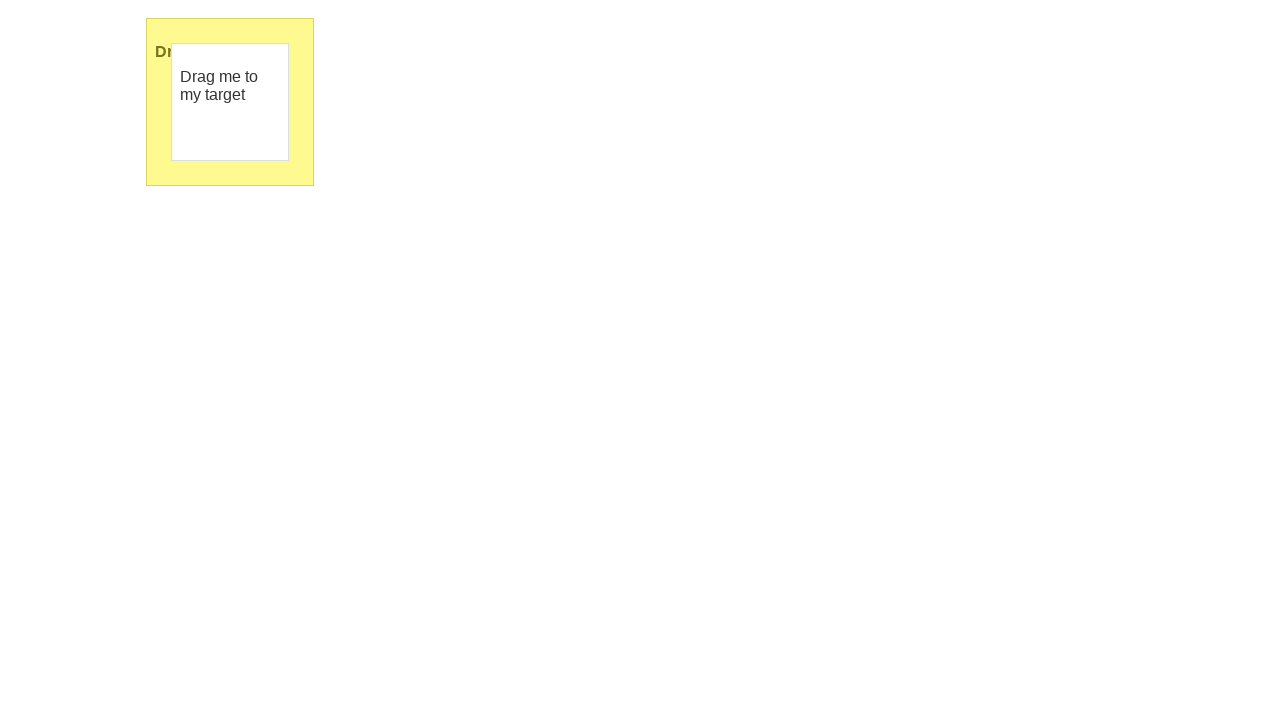